Runs the MotionMark 1.3 browser benchmark by clicking the Run Benchmark button.

Starting URL: https://browserbench.org/MotionMark1.3/

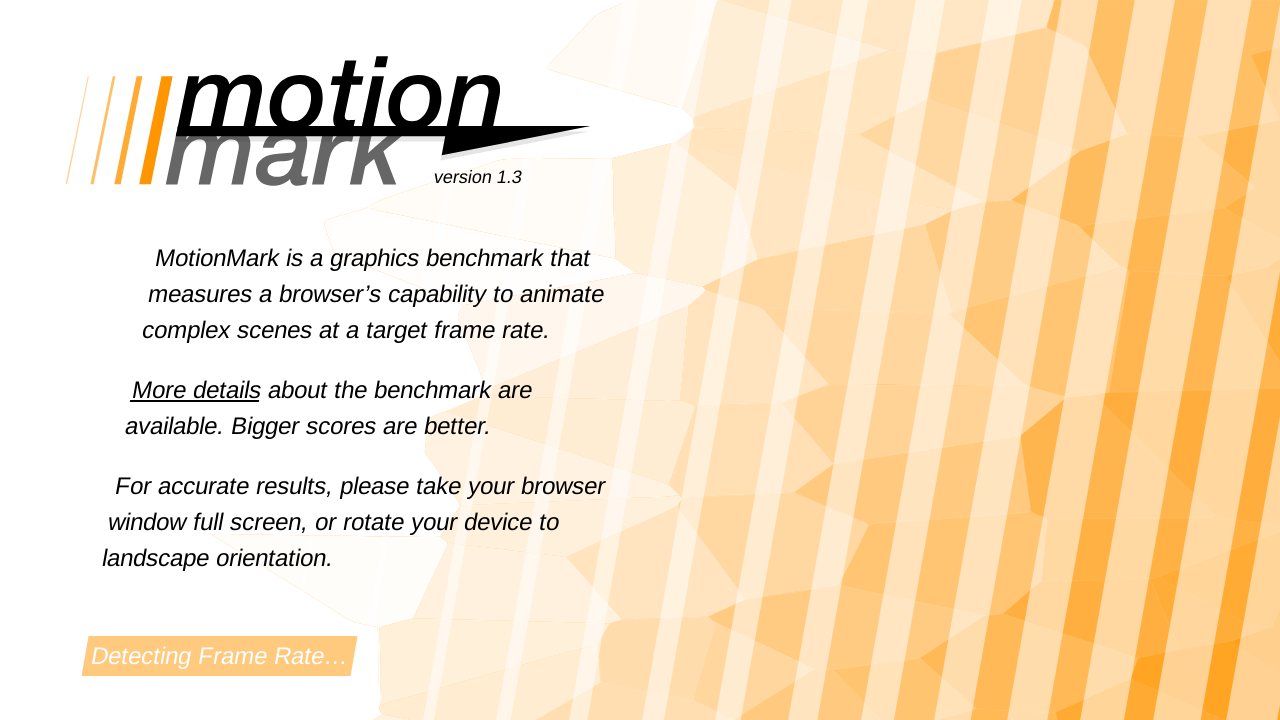

Located visible 'Run Benchmark' button
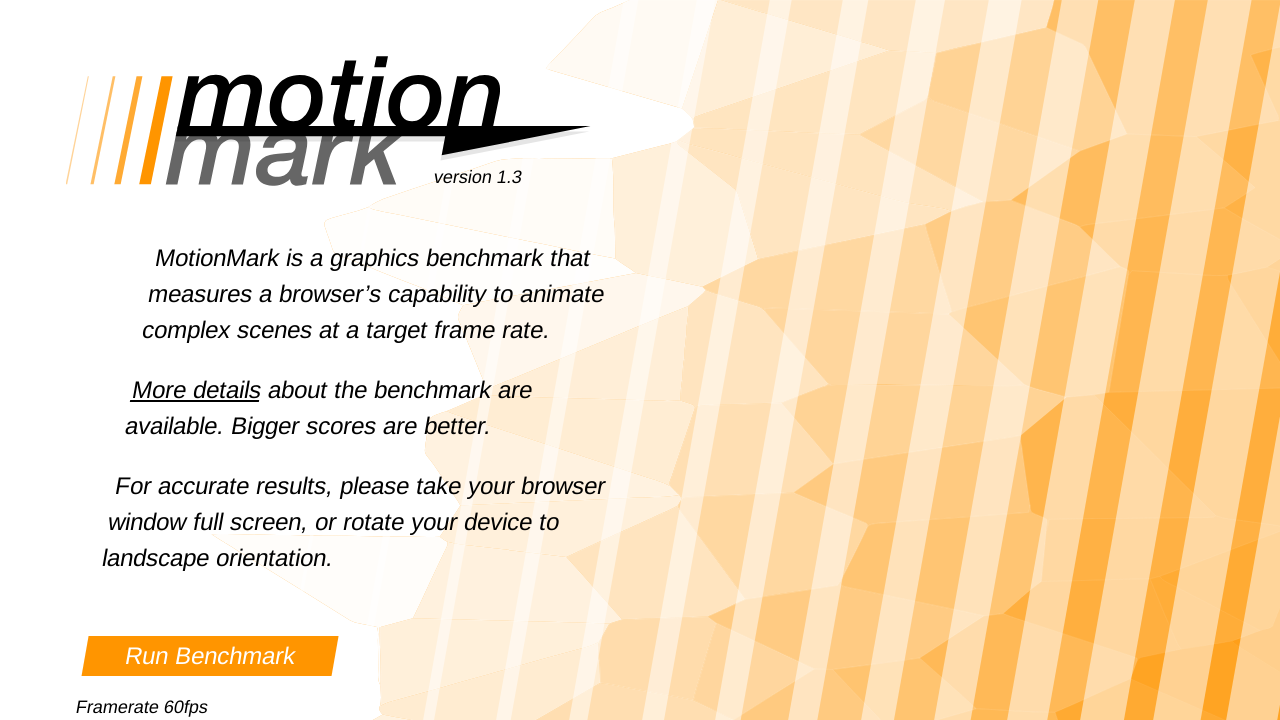

Clicked 'Run Benchmark' button to start MotionMark 1.3 benchmark
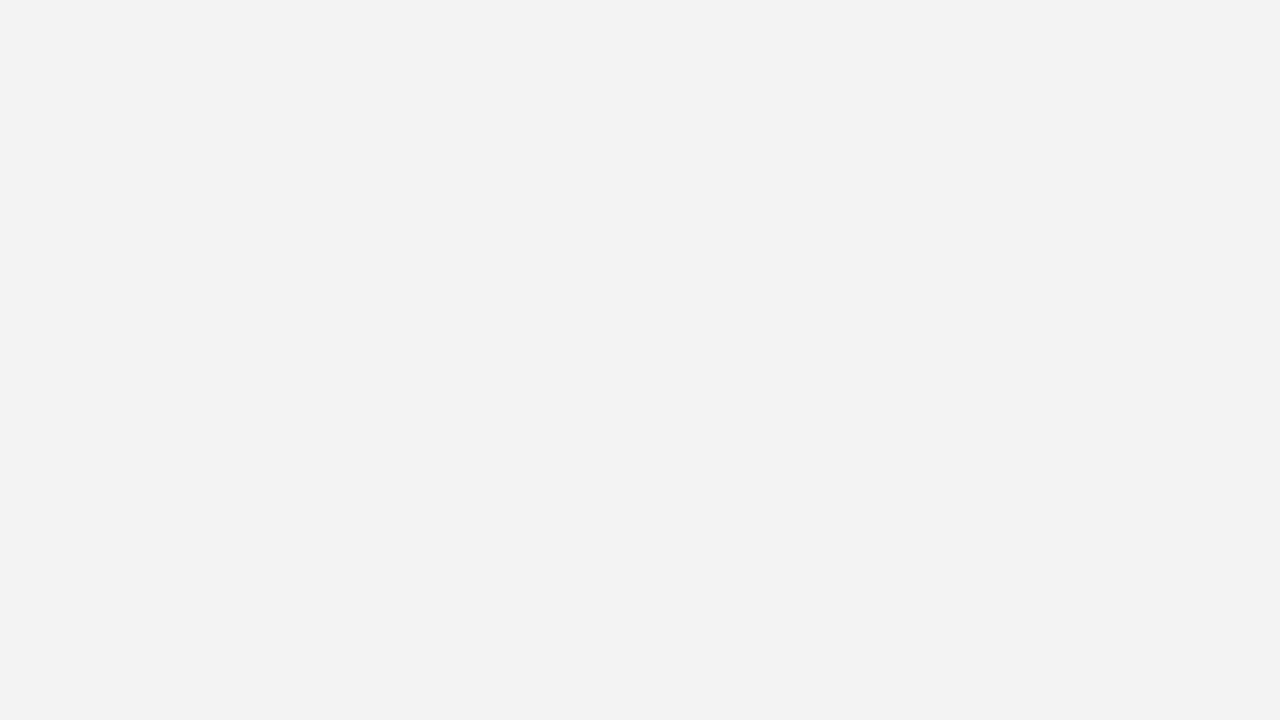

Benchmark execution completed after 60 second timeout
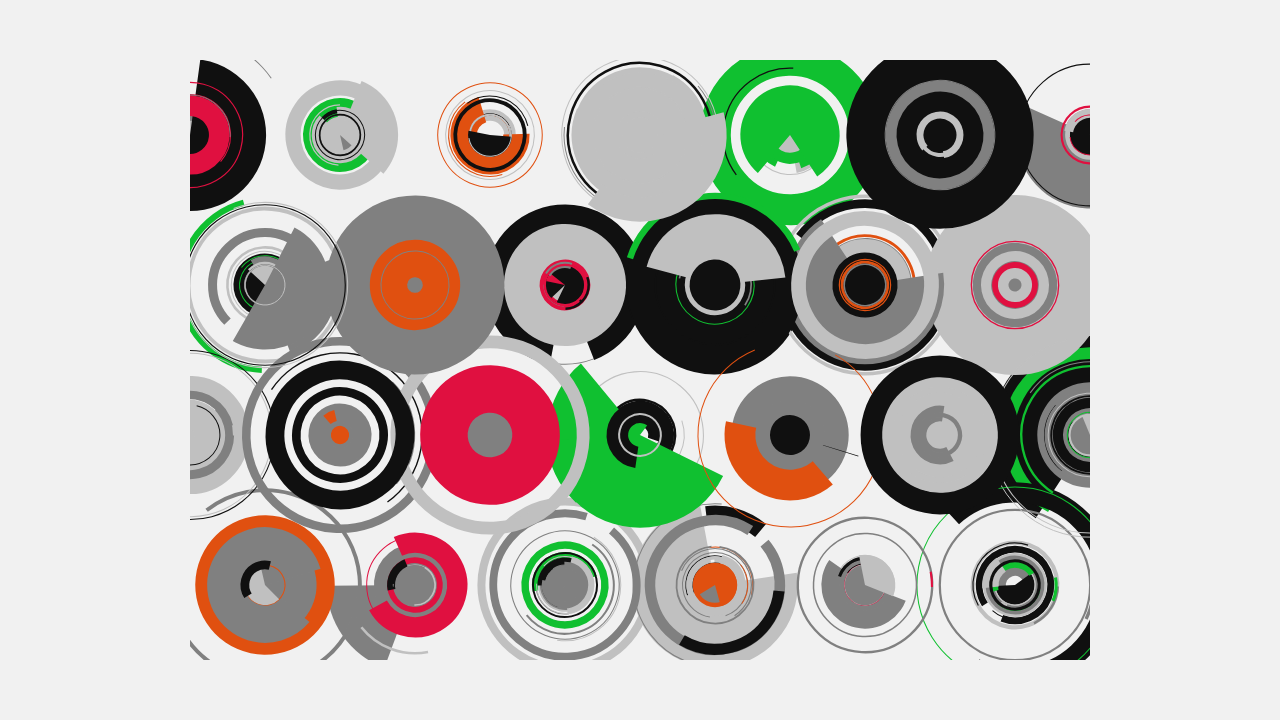

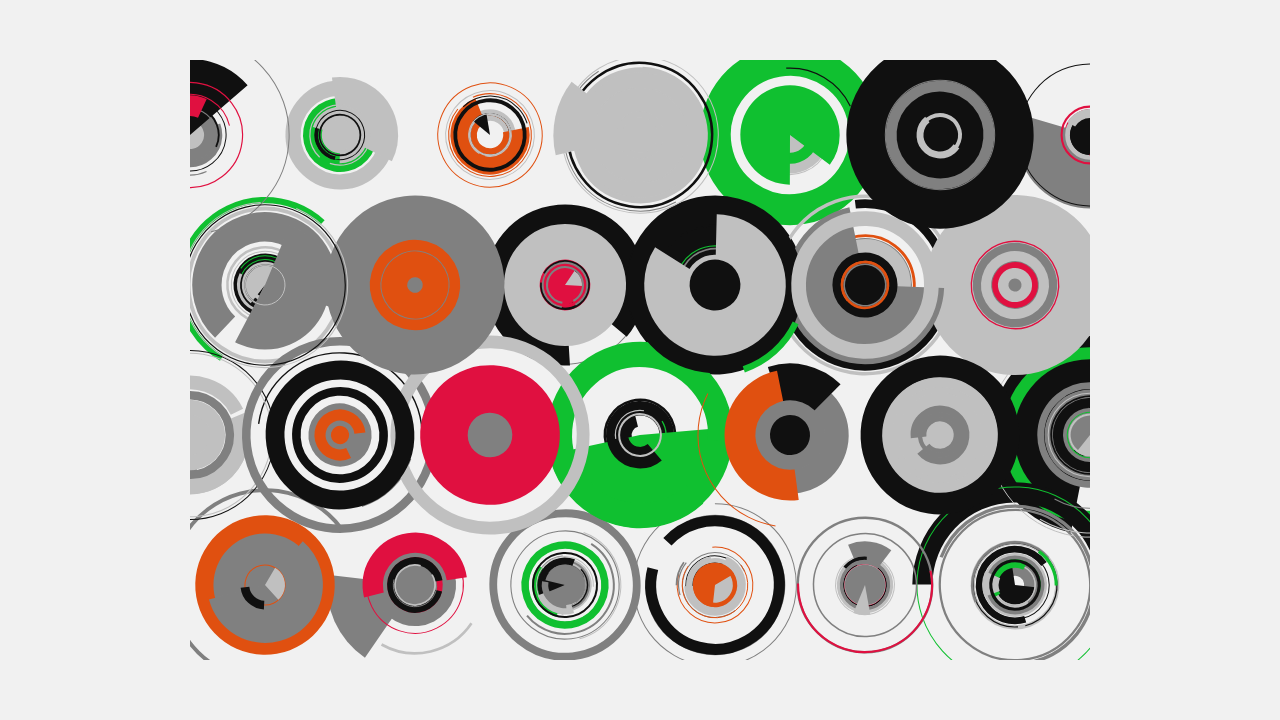